Tests alert handling functionality by triggering a prompt alert, entering text, dismissing it, and verifying the result

Starting URL: https://leafground.com/alert.xhtml

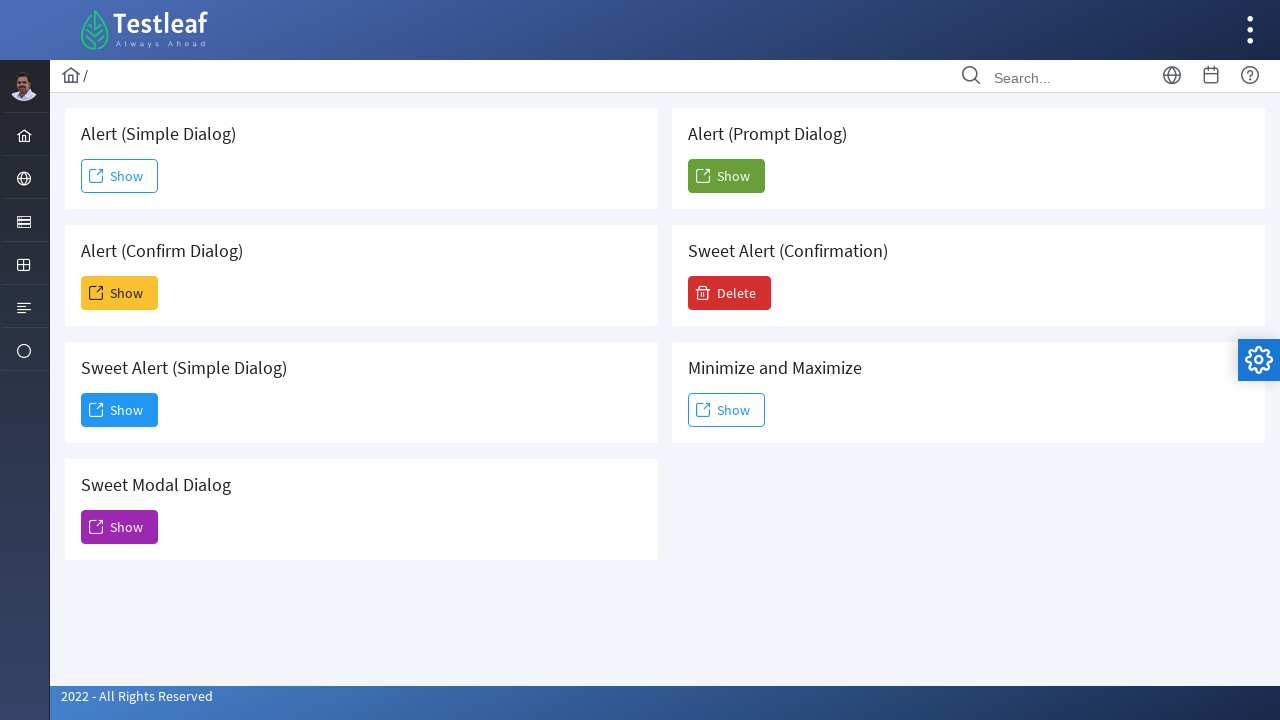

Clicked the 'Show' button to trigger prompt alert at (726, 176) on (//span[text()='Show'])[5]
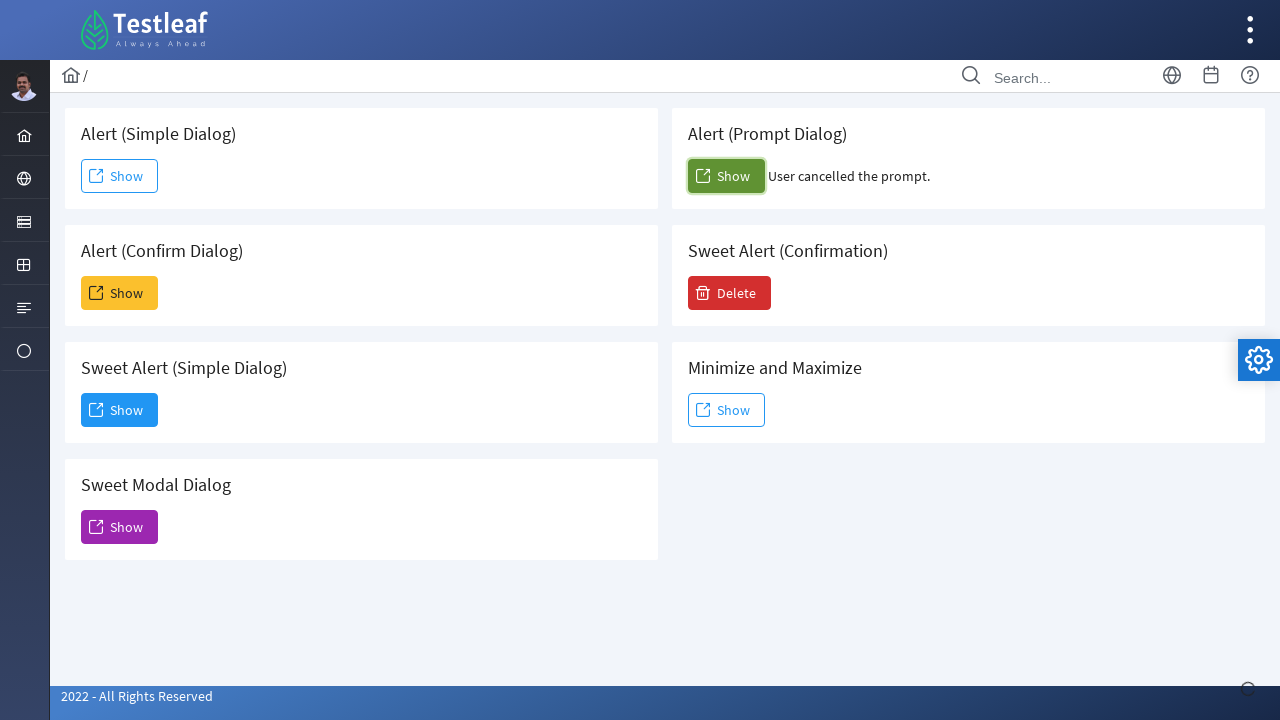

Set up dialog handler to dismiss alerts
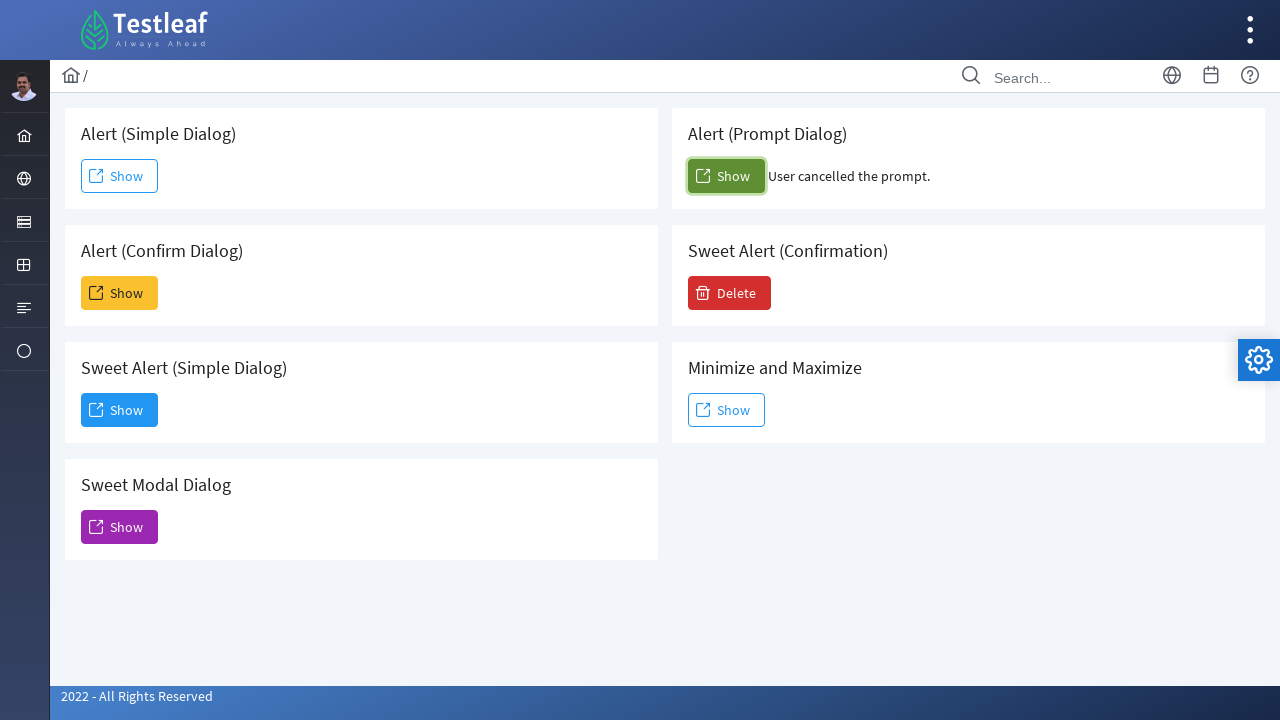

Re-clicked the 'Show' button to trigger prompt with handler active at (726, 176) on (//span[text()='Show'])[5]
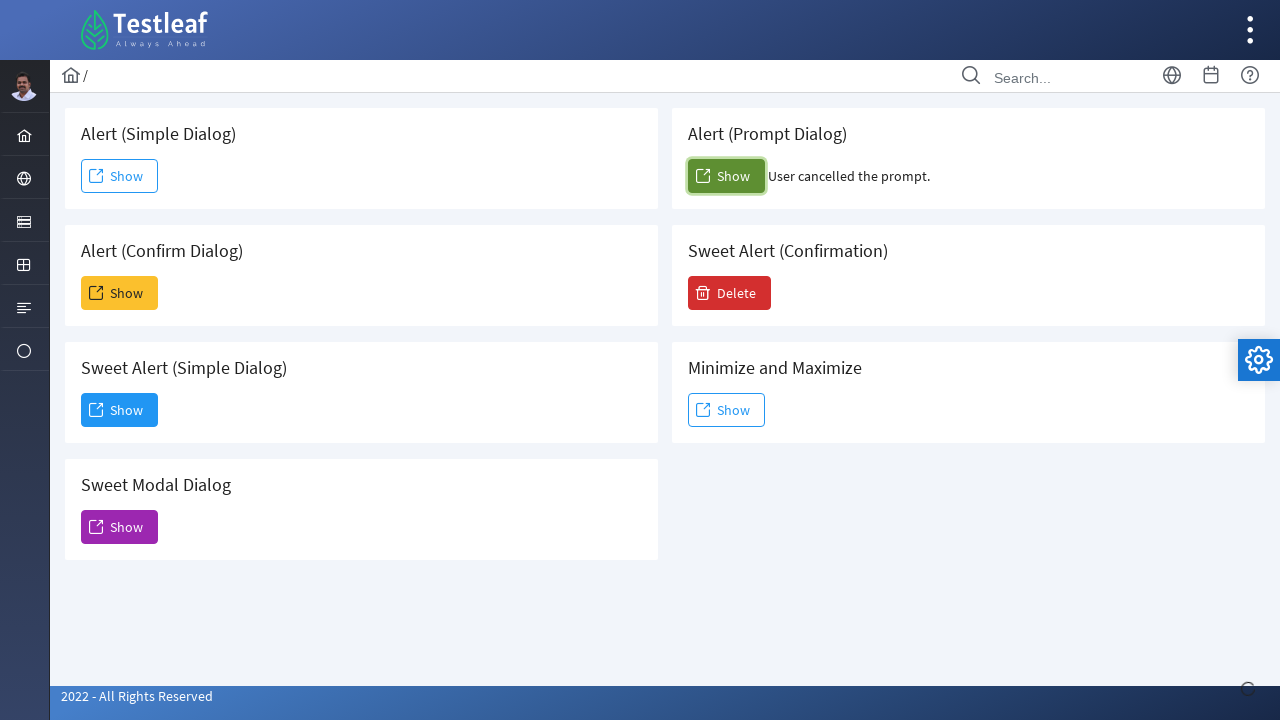

Retrieved result text after dismissing alert: 'User cancelled the prompt.'
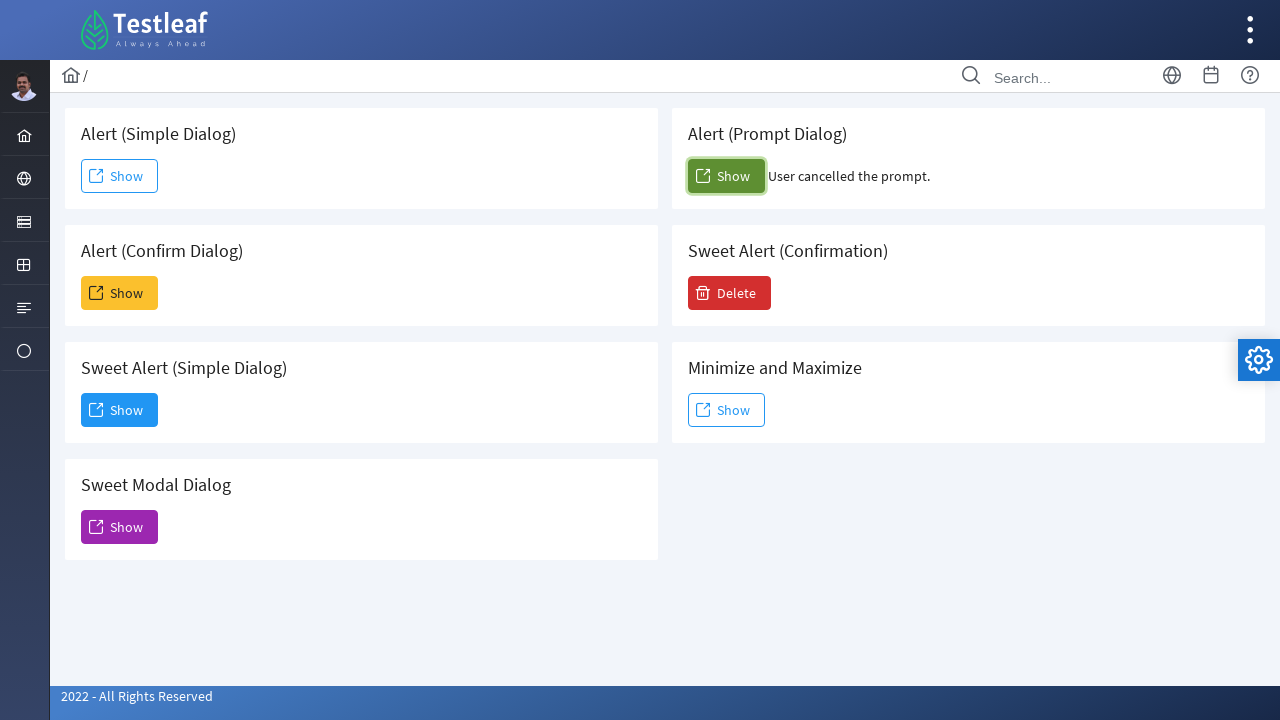

Printed result text to console
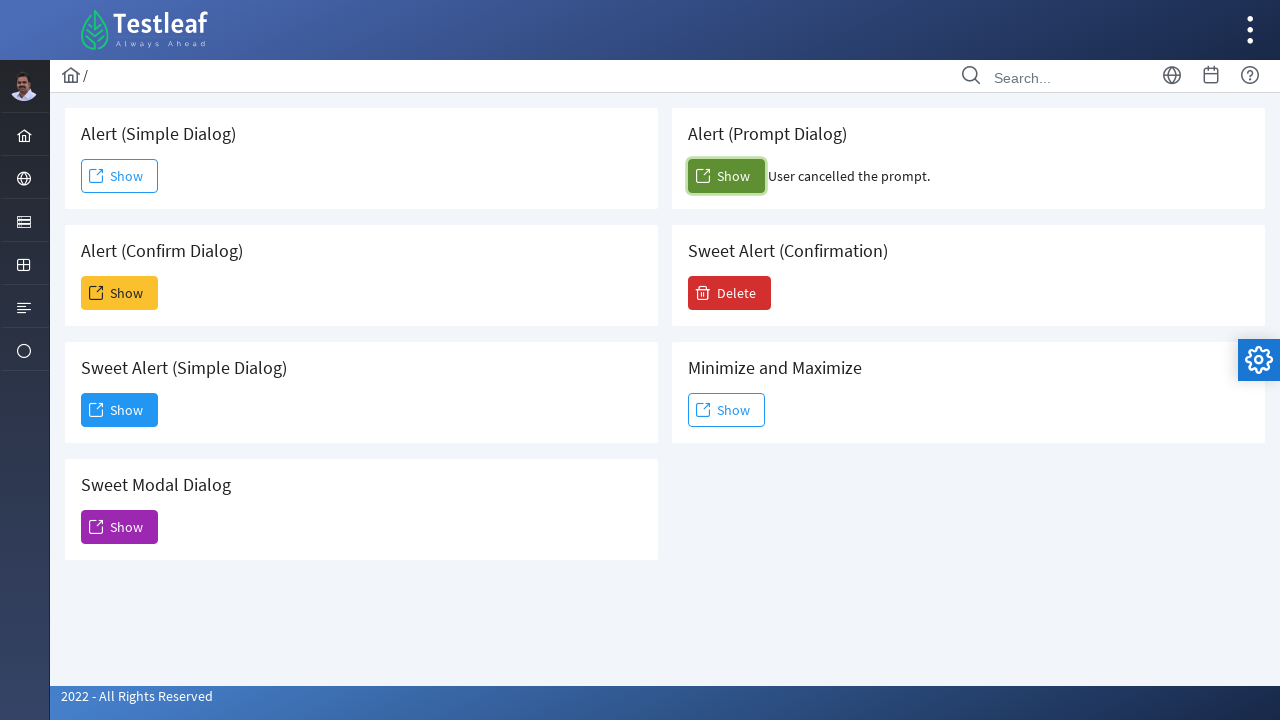

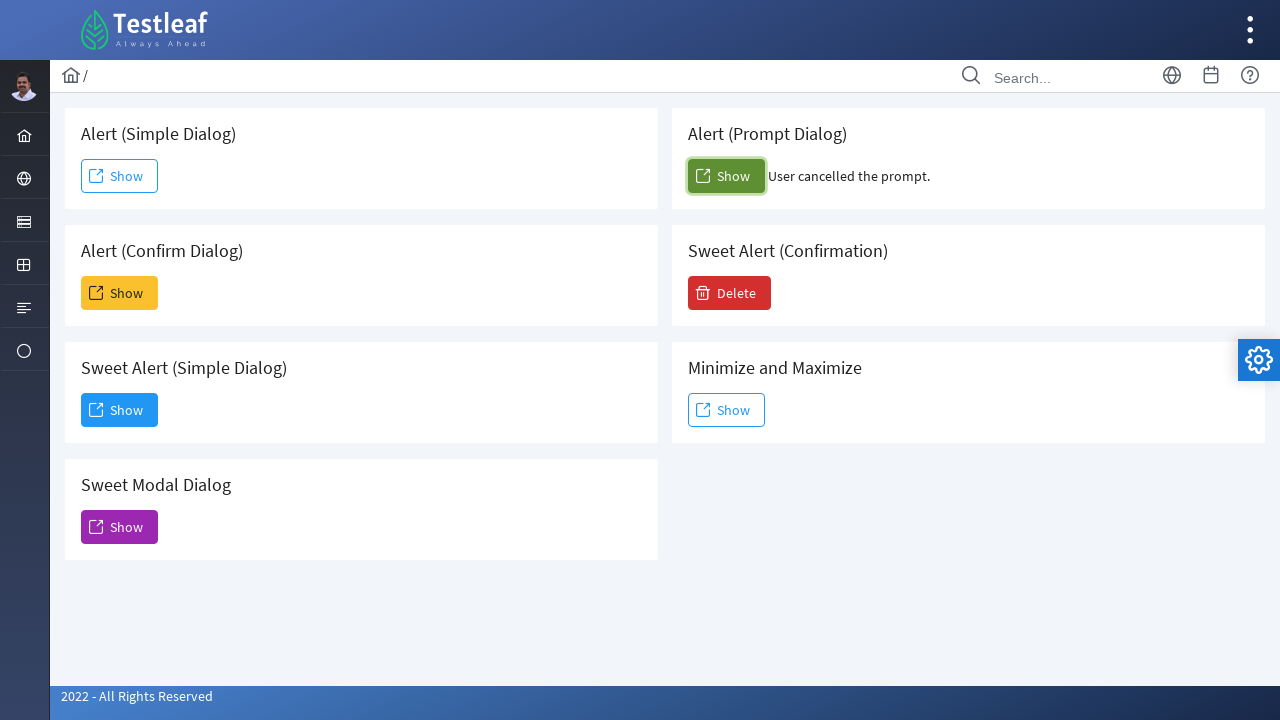